Solves a math problem by extracting a value from an image attribute, calculating the result, and submitting a form with checkbox selections

Starting URL: http://suninjuly.github.io/get_attribute.html

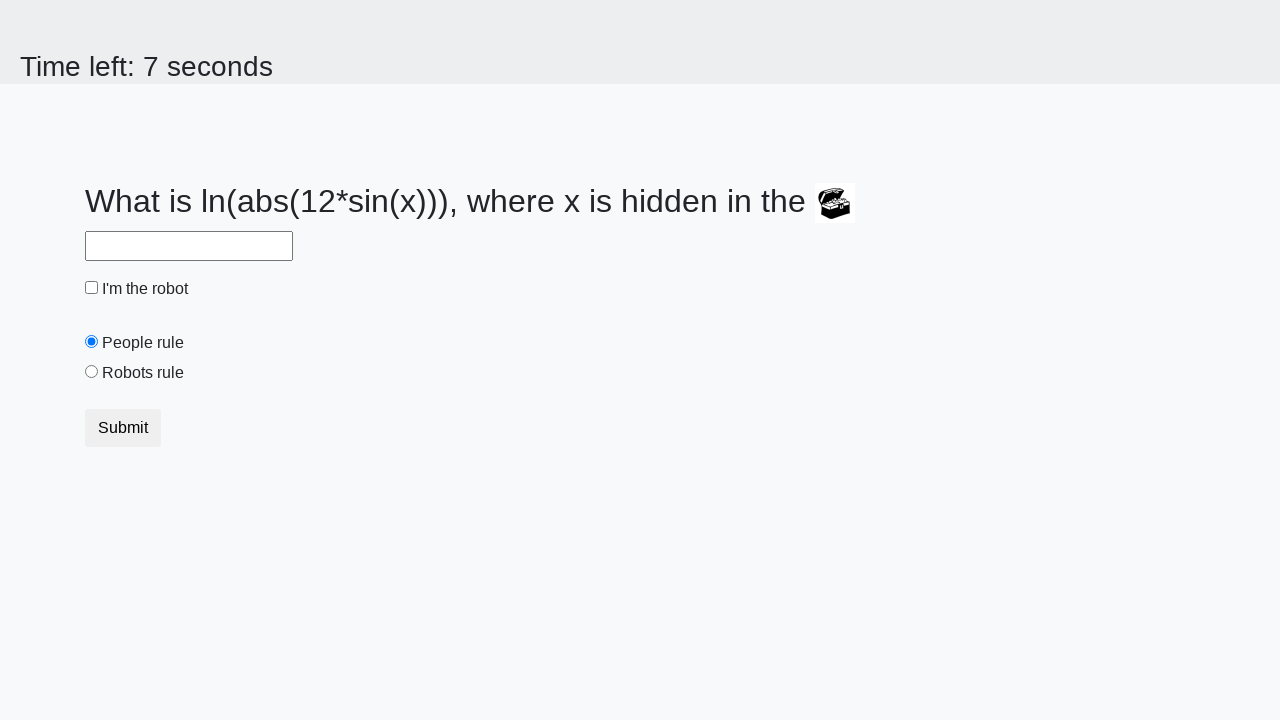

Located treasure image element
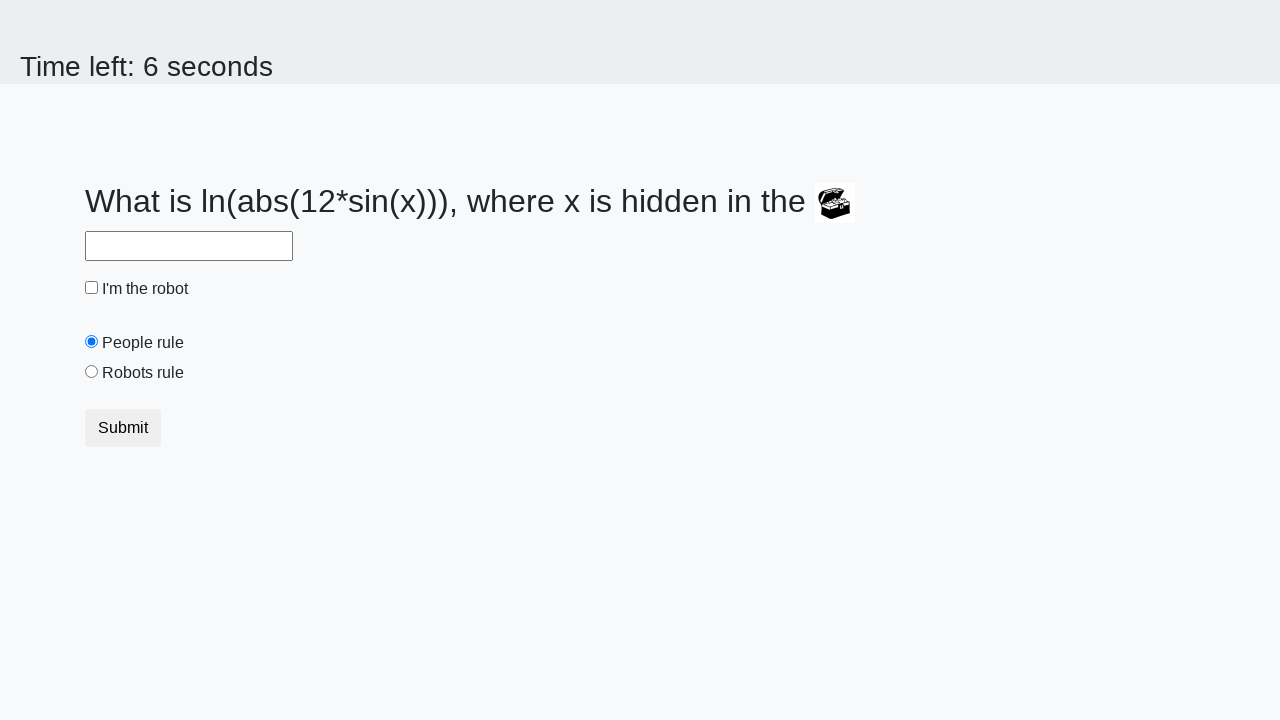

Extracted valuex attribute from treasure image
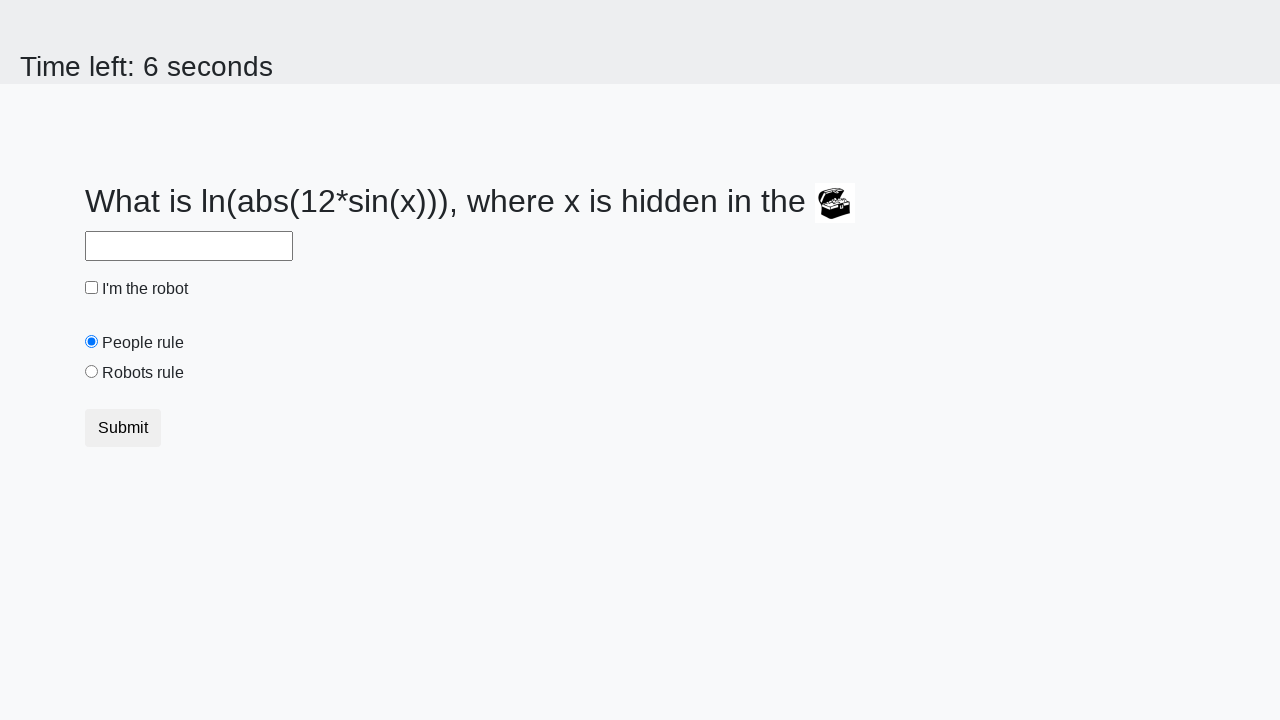

Calculated result from extracted value: 2.428786474488774
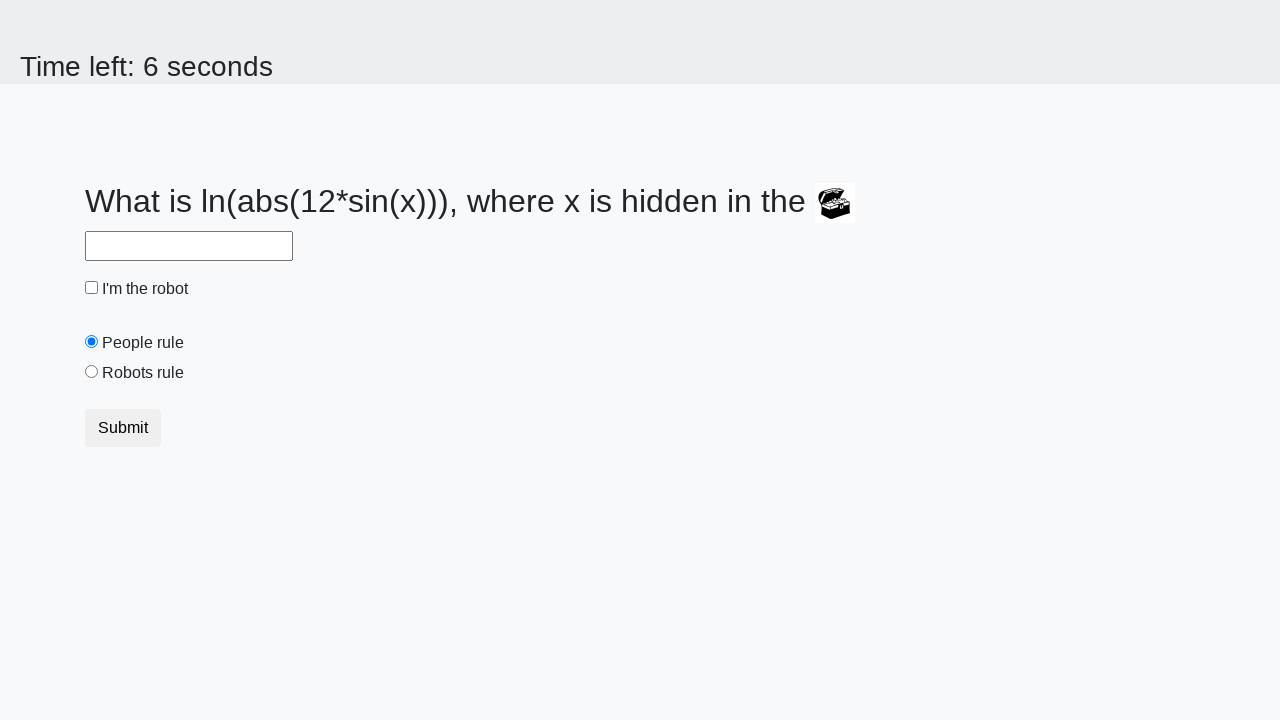

Filled answer field with calculated value on #answer
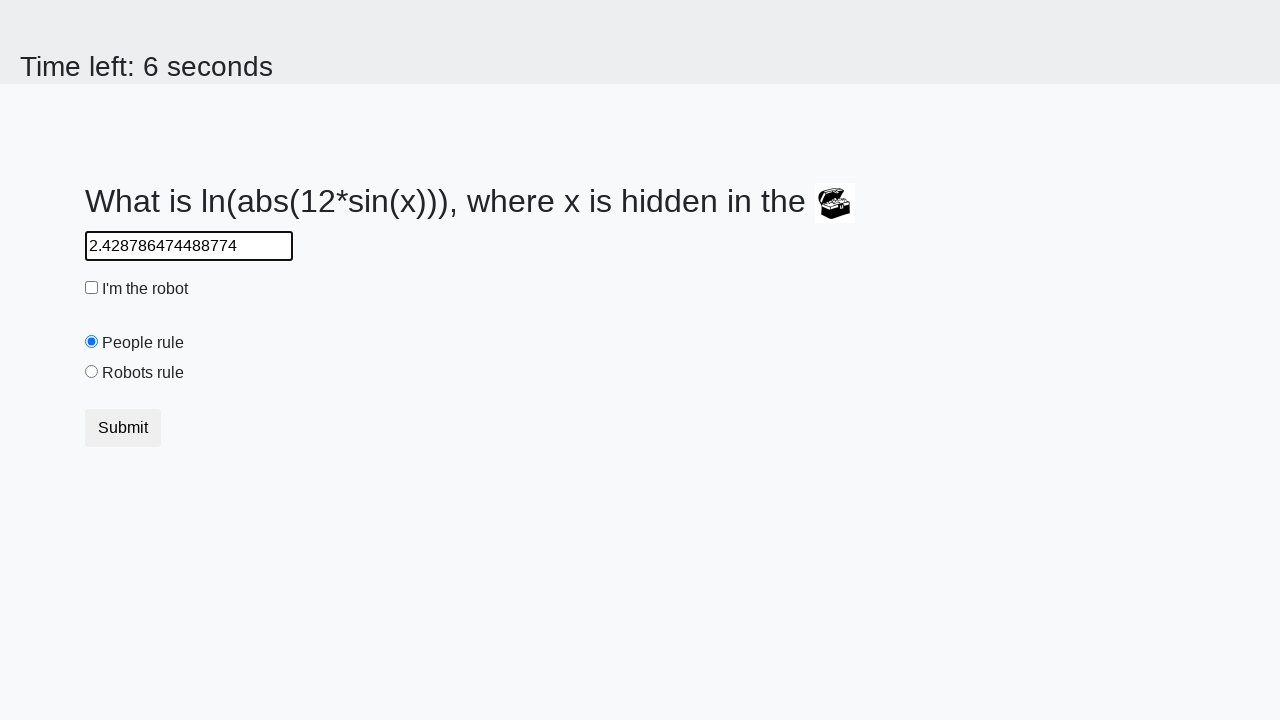

Clicked robot checkbox at (92, 288) on #robotCheckbox
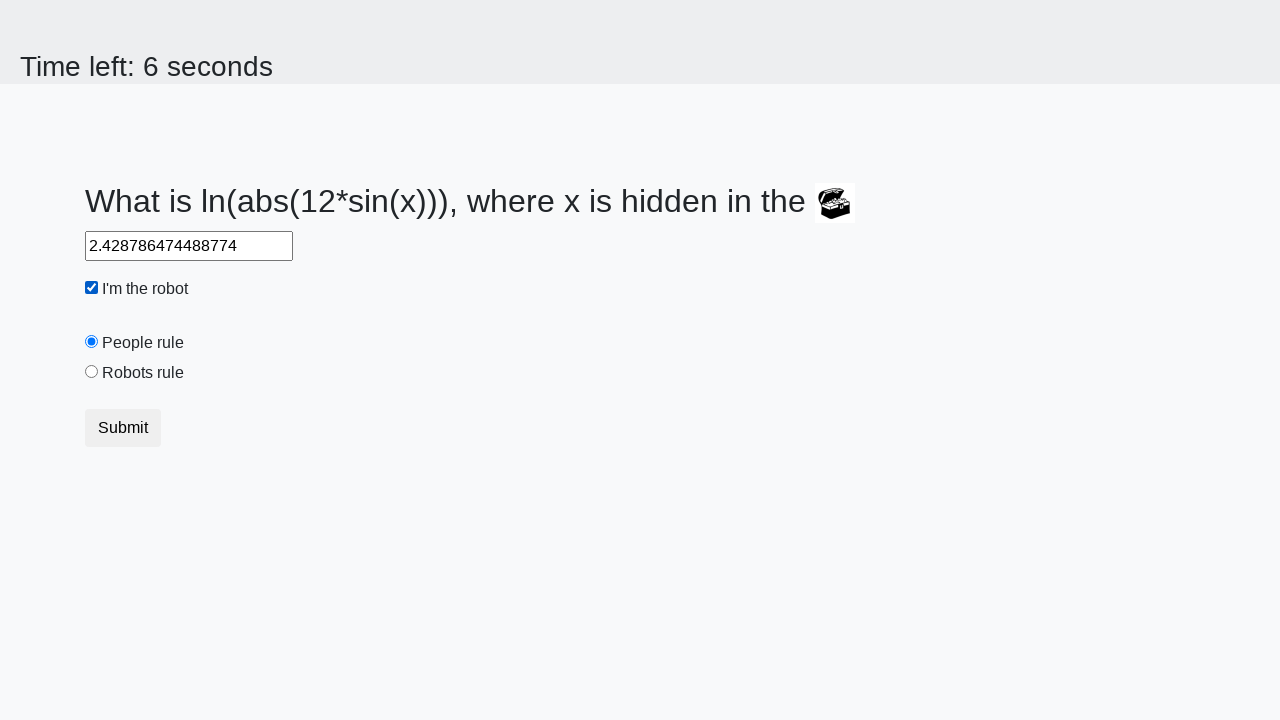

Clicked robots rule radio button at (92, 372) on #robotsRule
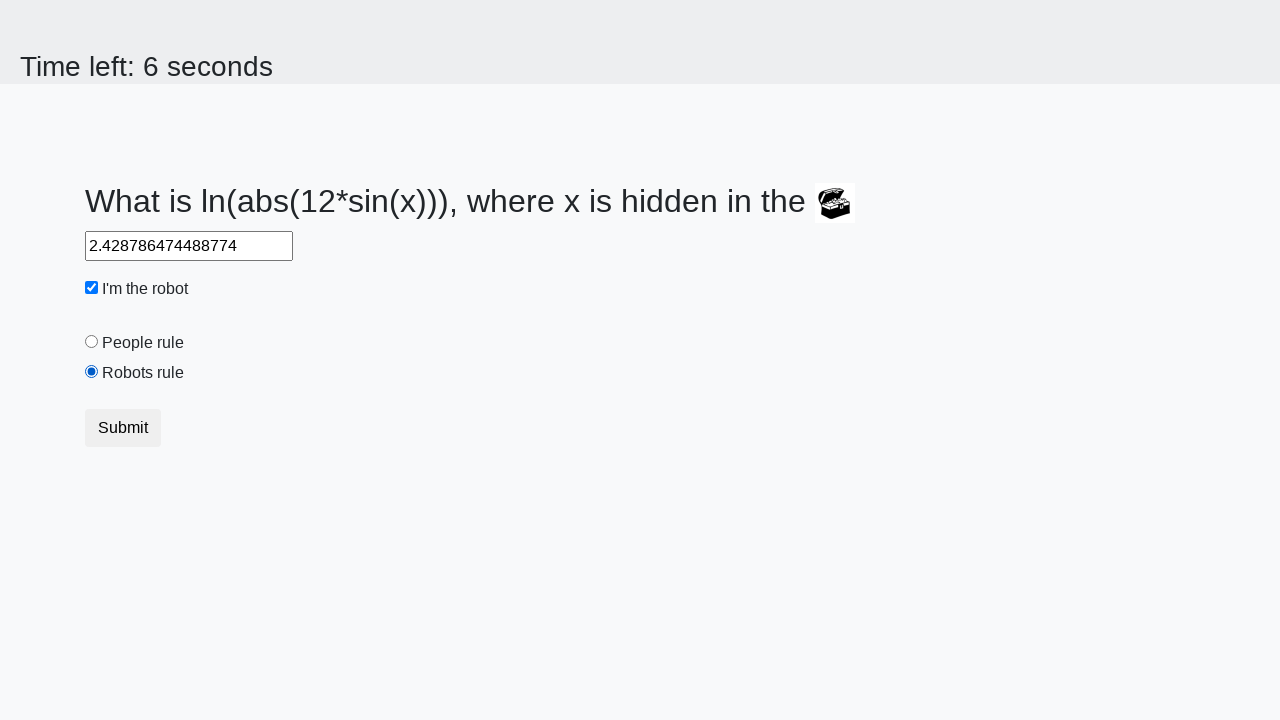

Clicked submit button at (123, 428) on button[type='submit']
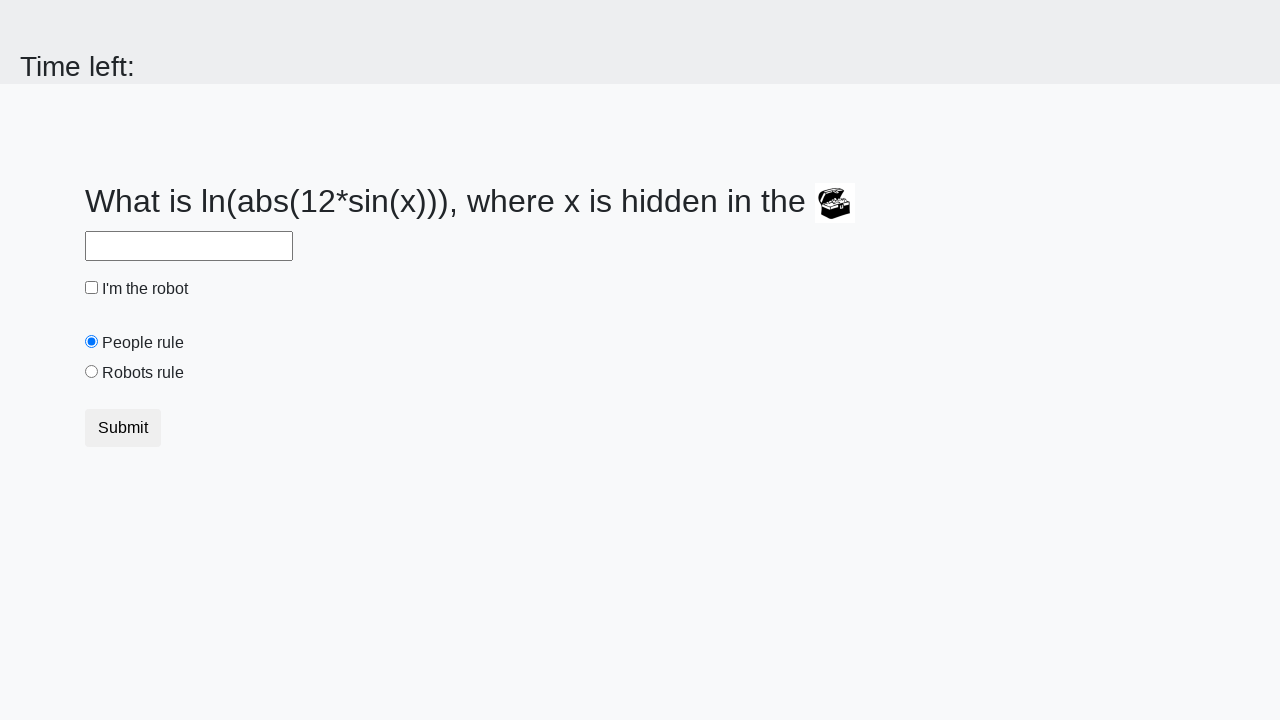

Set up dialog handler to accept alerts
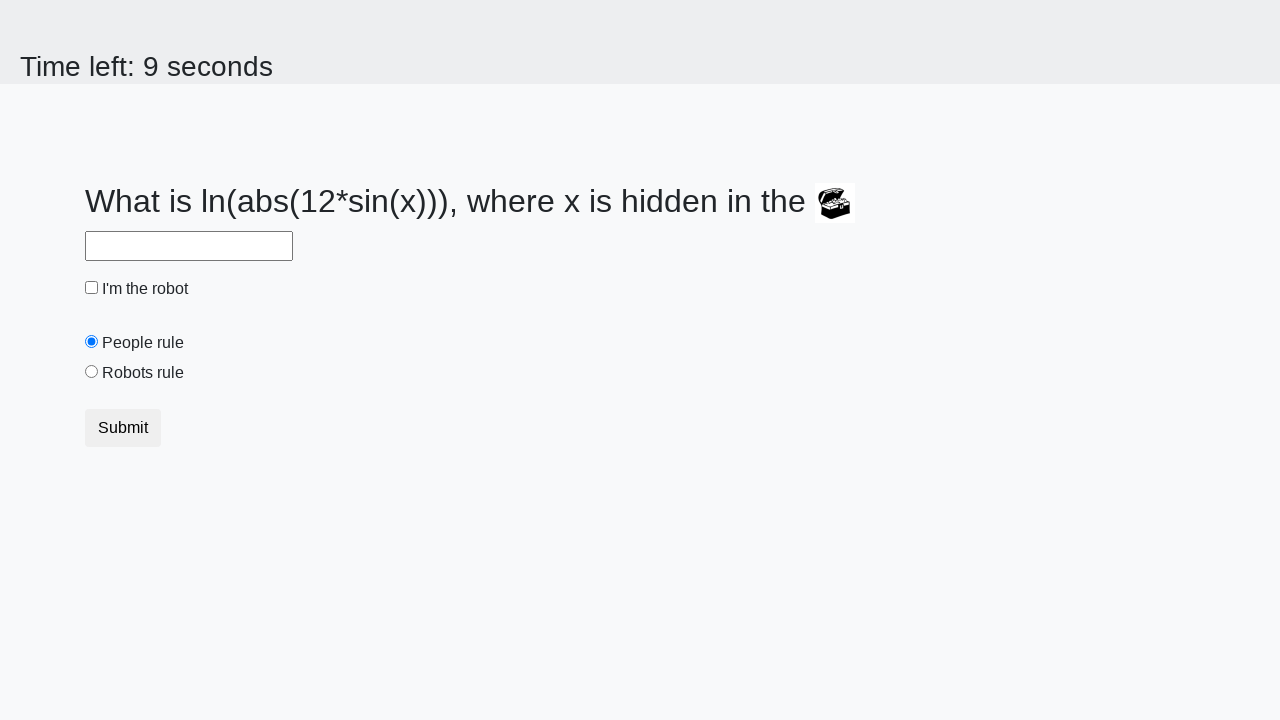

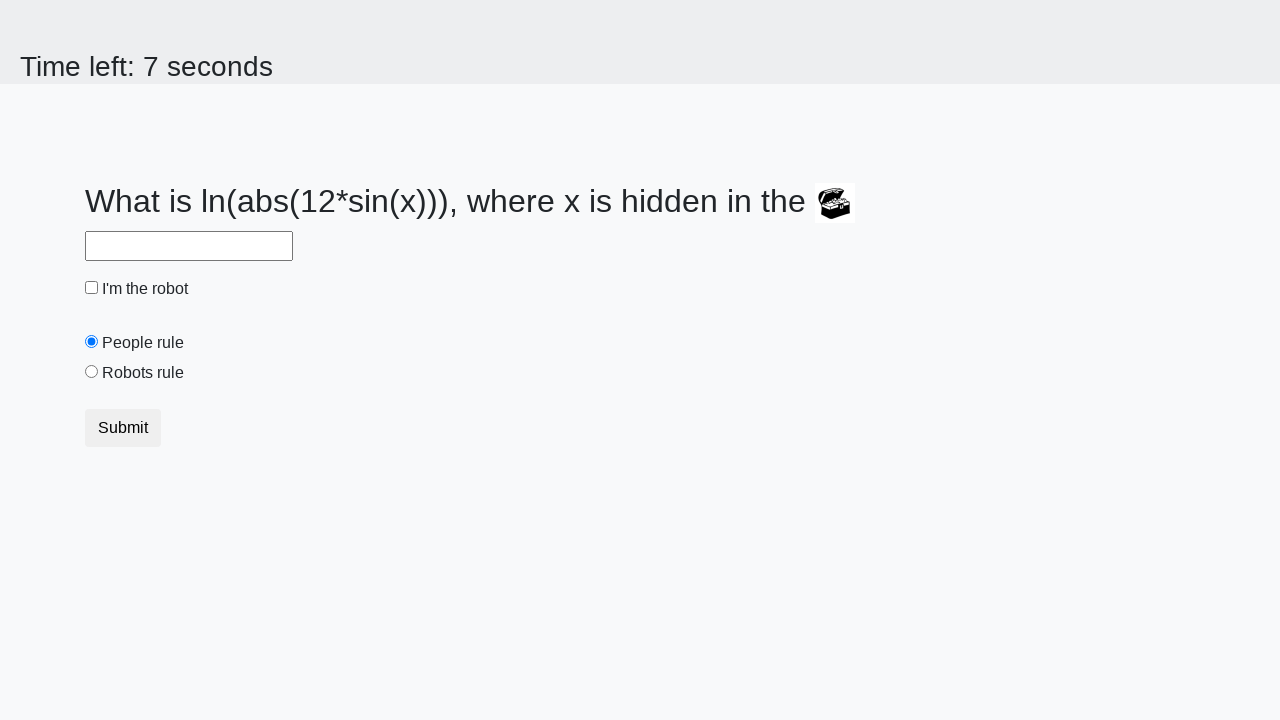